Navigates to ynet.co.il, captures the page title, refreshes the page, and verifies the title remains the same

Starting URL: http://ynet.co.il

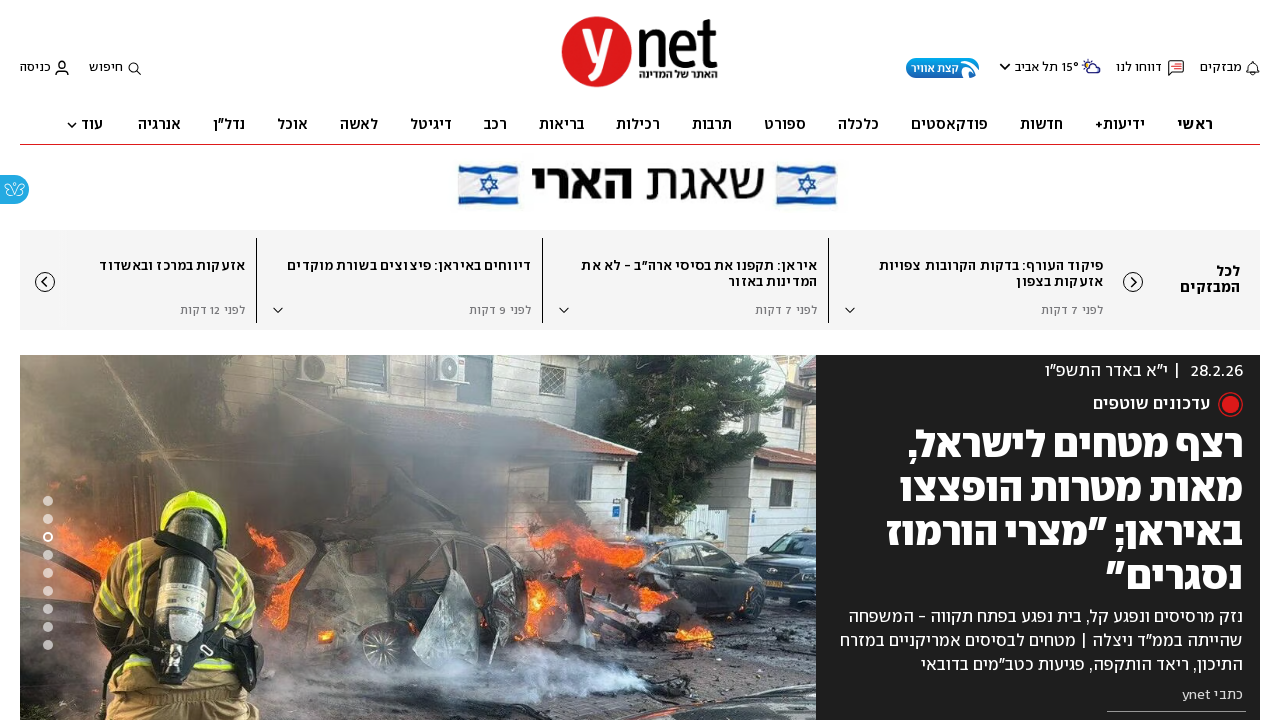

Waited for page to load (domcontentloaded)
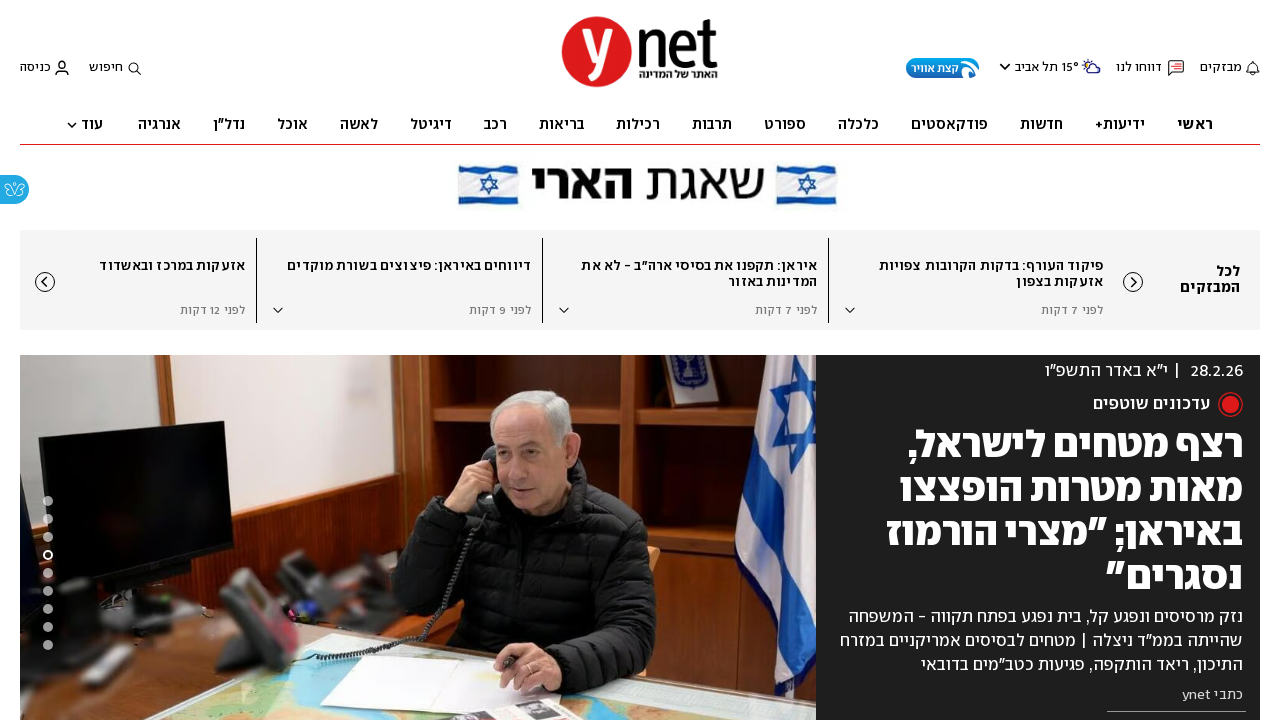

Captured initial page title: ynet - חדשות, כלכלה, ספורט ובריאות - דיווחים שוטפים מהארץ ומהעולם
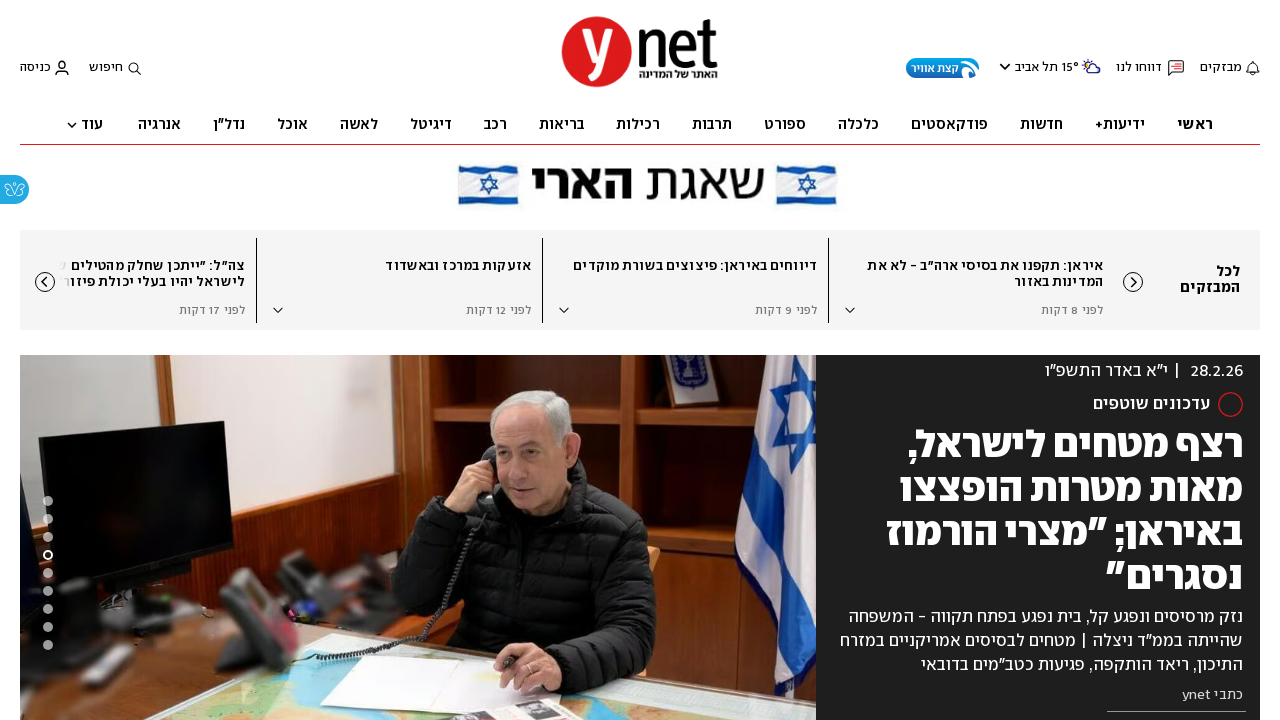

Reloaded the page
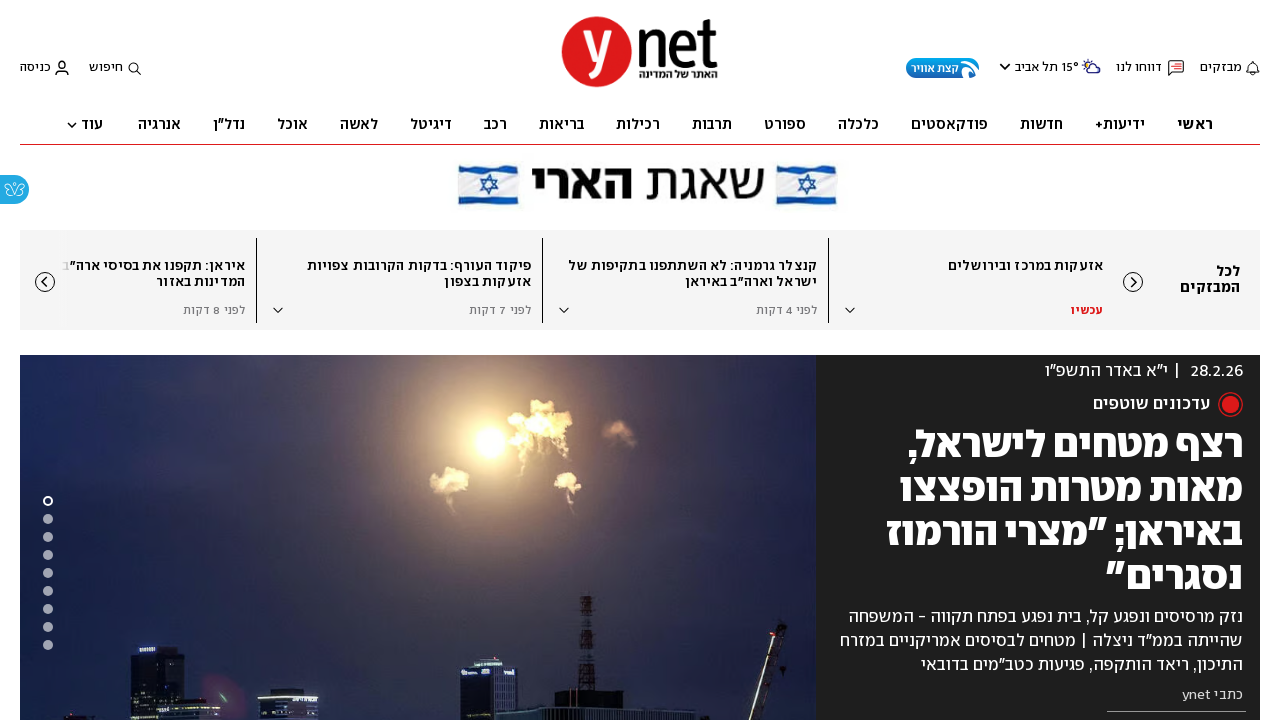

Waited for page to load after refresh (domcontentloaded)
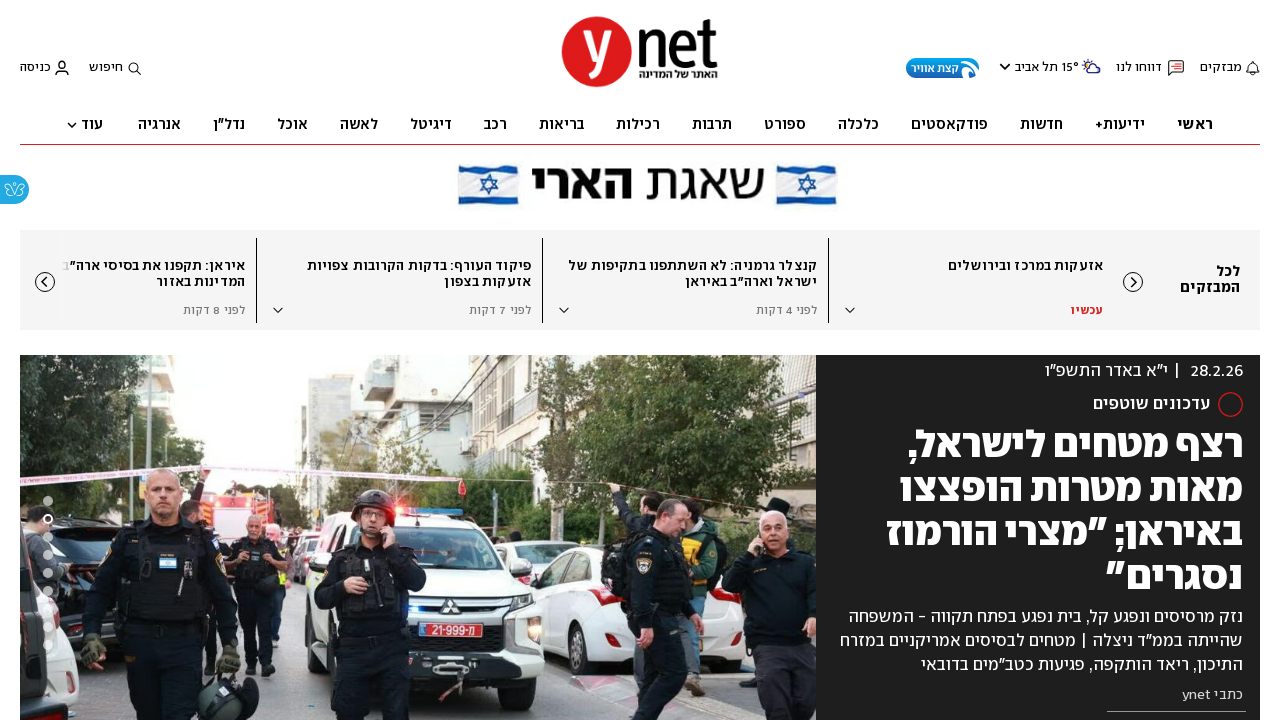

Verified page title remains the same after refresh: ynet - חדשות, כלכלה, ספורט ובריאות - דיווחים שוטפים מהארץ ומהעולם
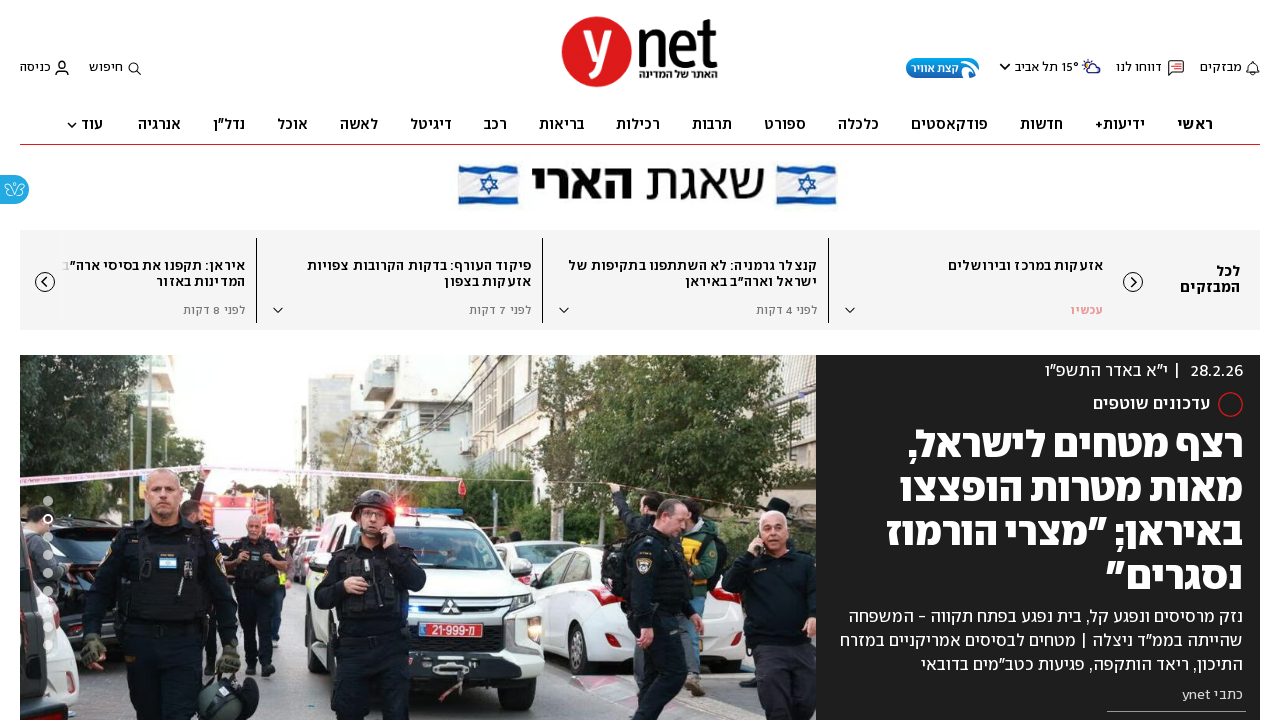

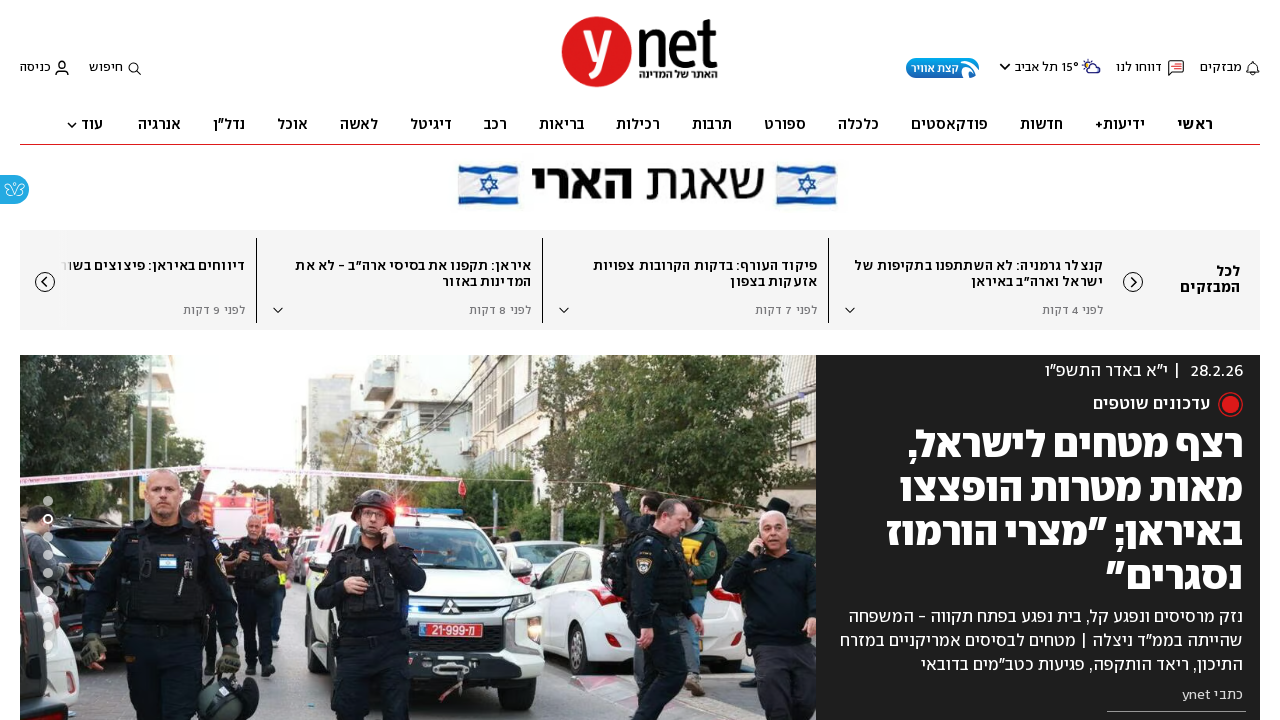